Tests child browser popup handling by clicking a button to open a new window, switching to the child window to fill a text field, then switching back to the main window to verify content

Starting URL: https://skpatro.github.io/demo/links/

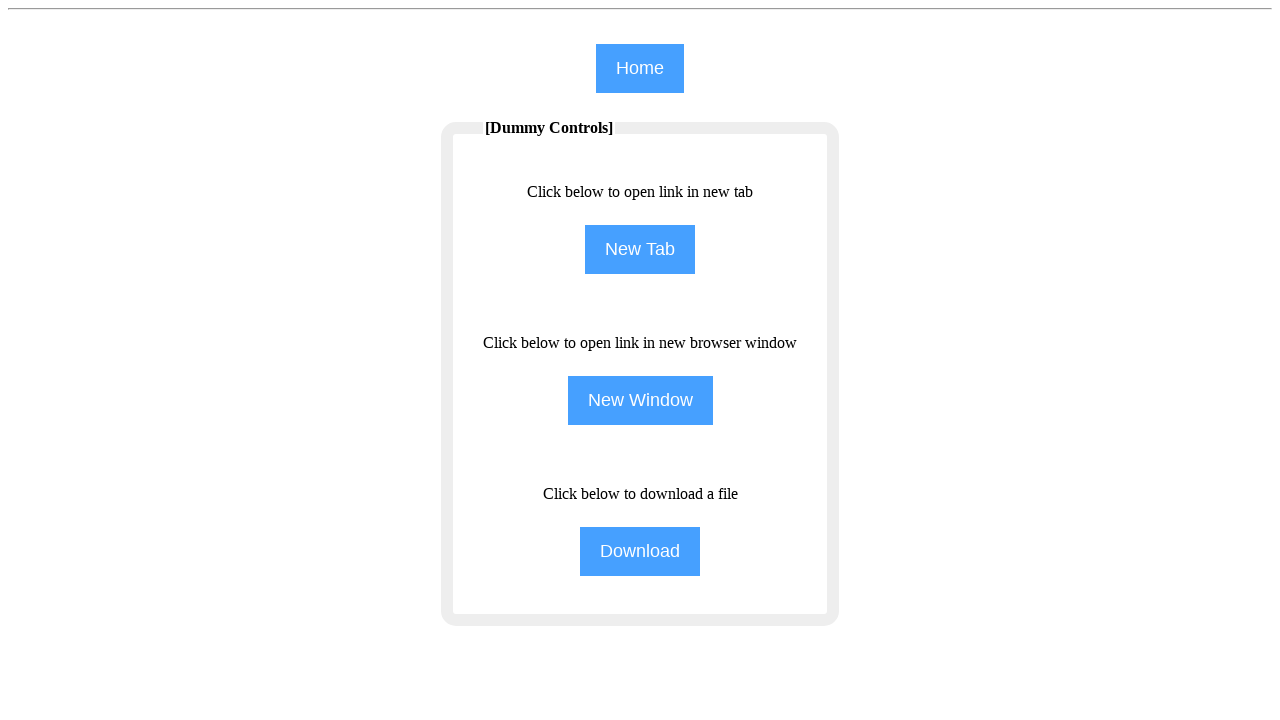

Clicked NewWindow button to open child popup window at (640, 400) on input[name='NewWindow']
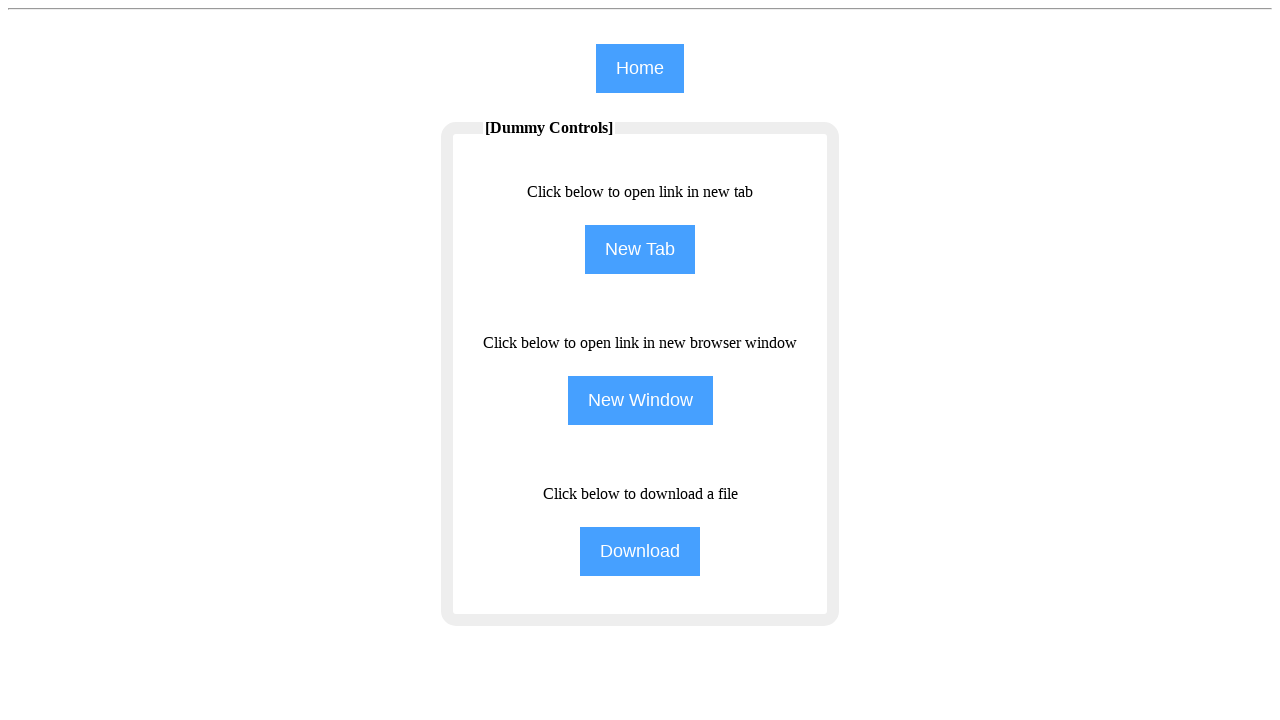

Child window loaded and ready
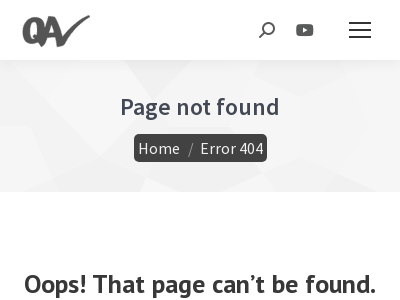

Filled 4th text input in child window with 'Selenium' on (//input[@type='text'])[4]
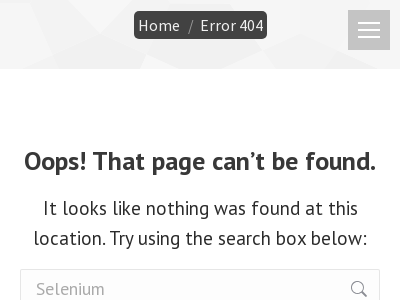

Retrieved text content from main page: 'Click below to open link in new tab'
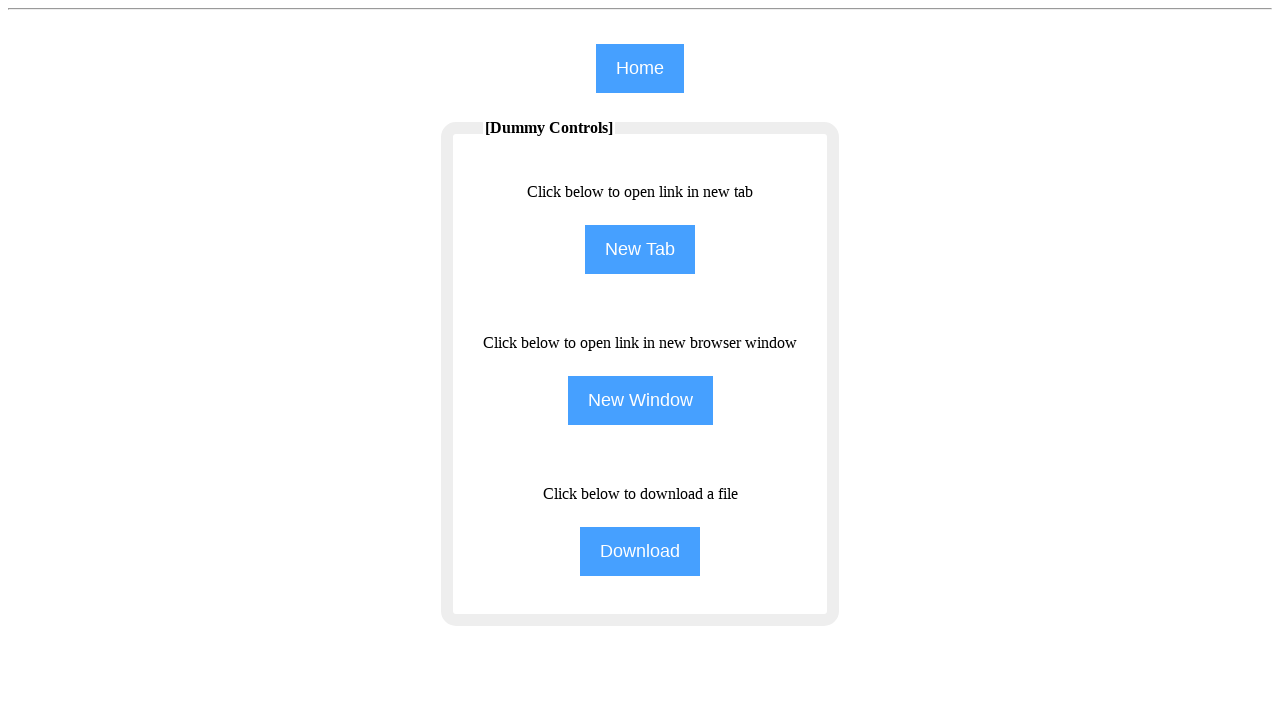

Printed text content to console
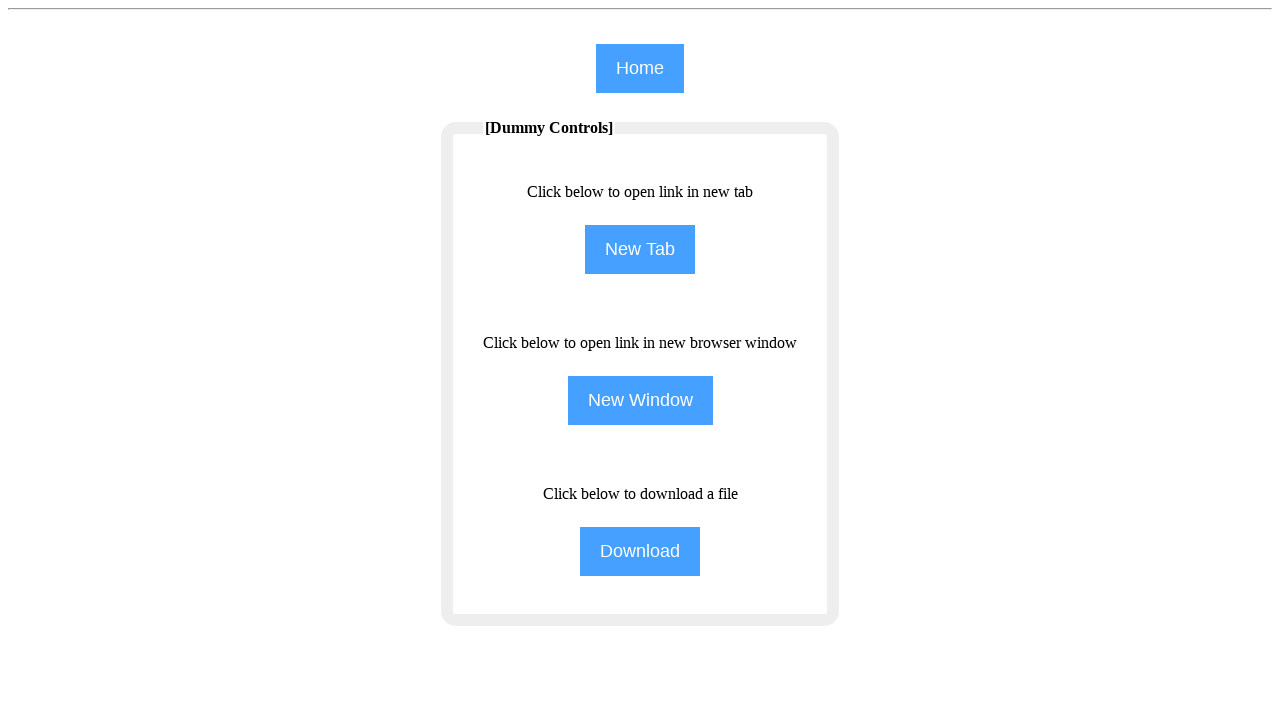

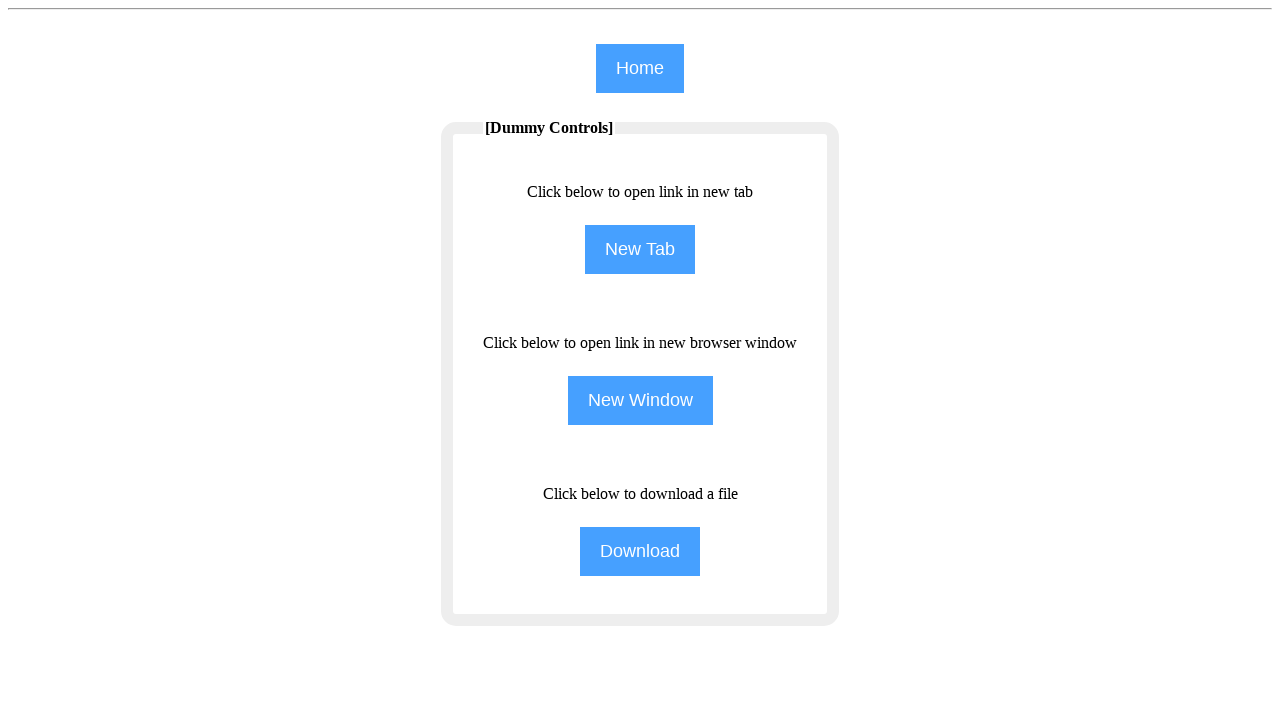